Navigates to a practice page and maximizes the browser window

Starting URL: https://www.letskodeit.com/practice

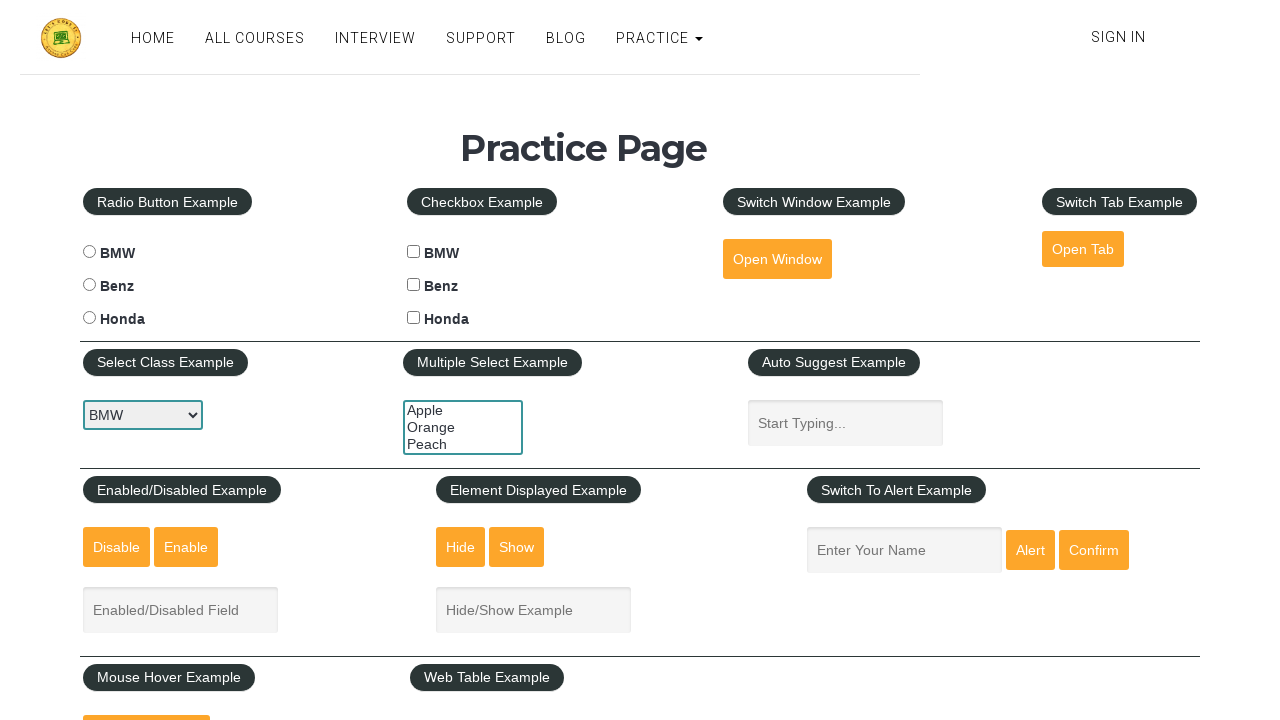

Navigated to practice page at https://www.letskodeit.com/practice
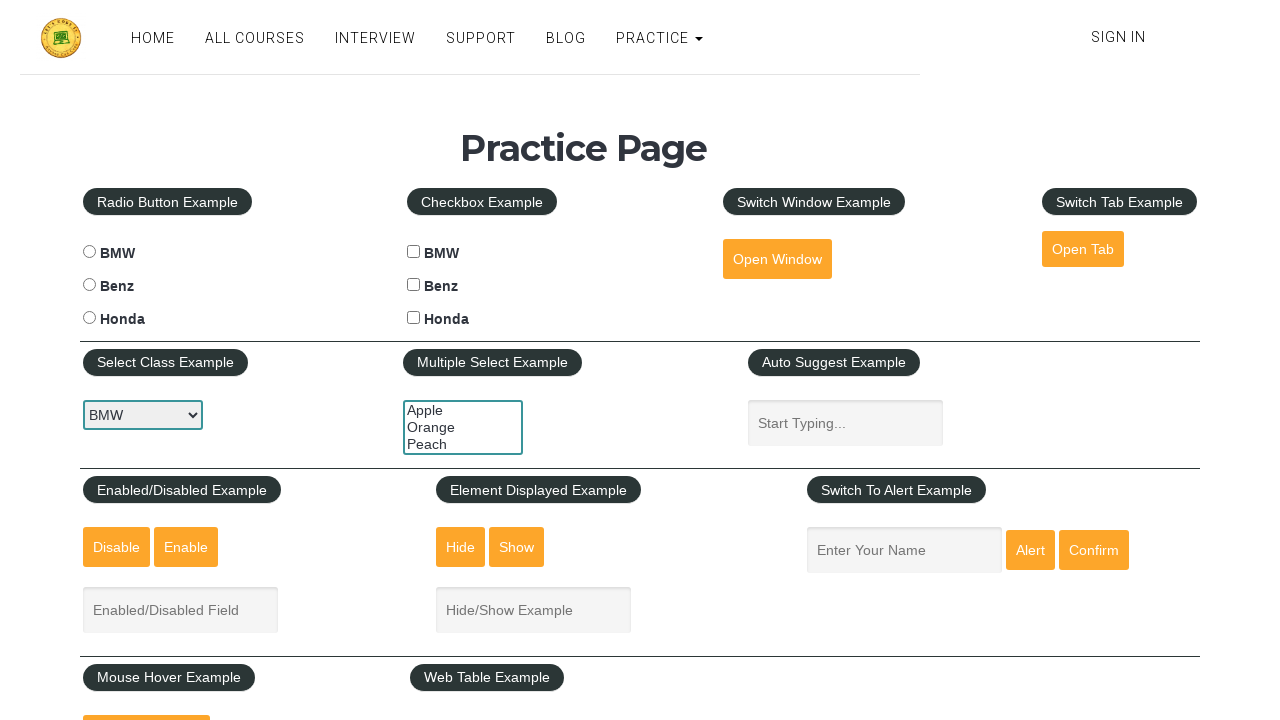

Maximized browser window
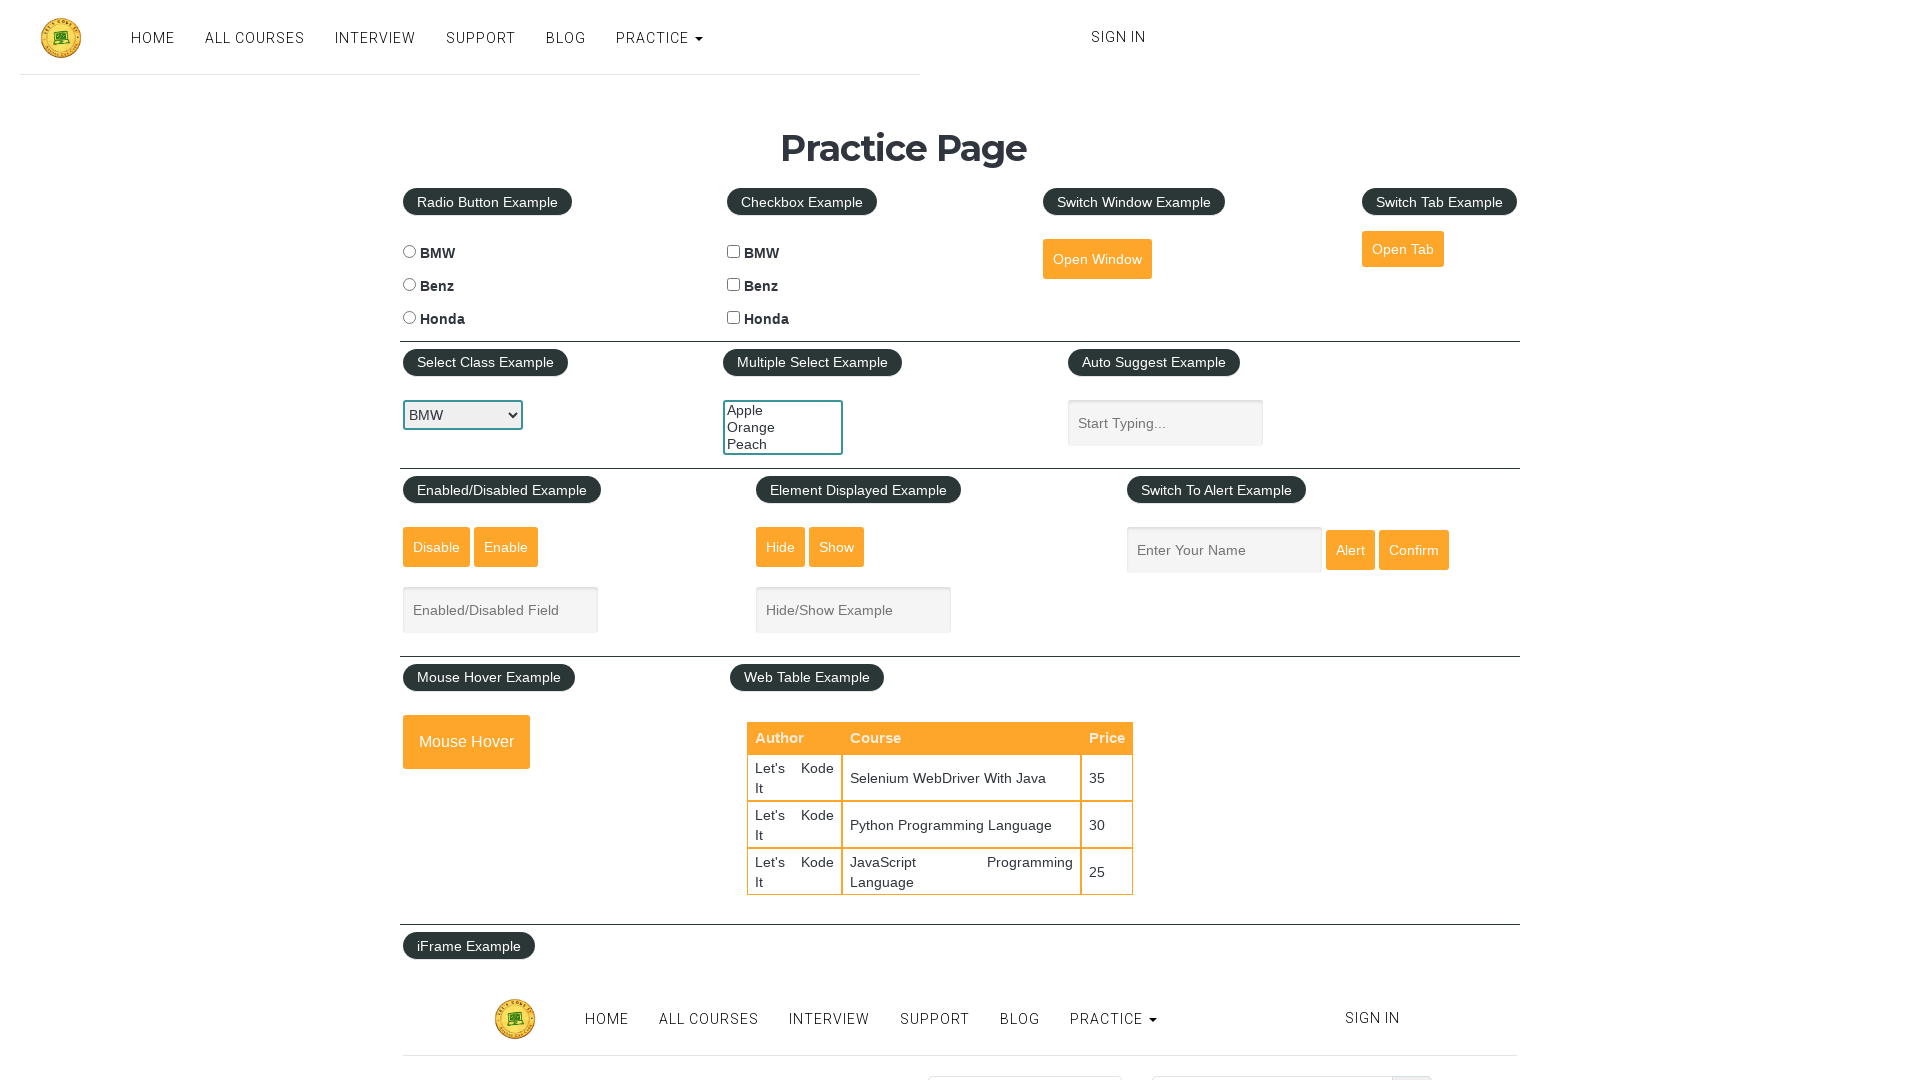

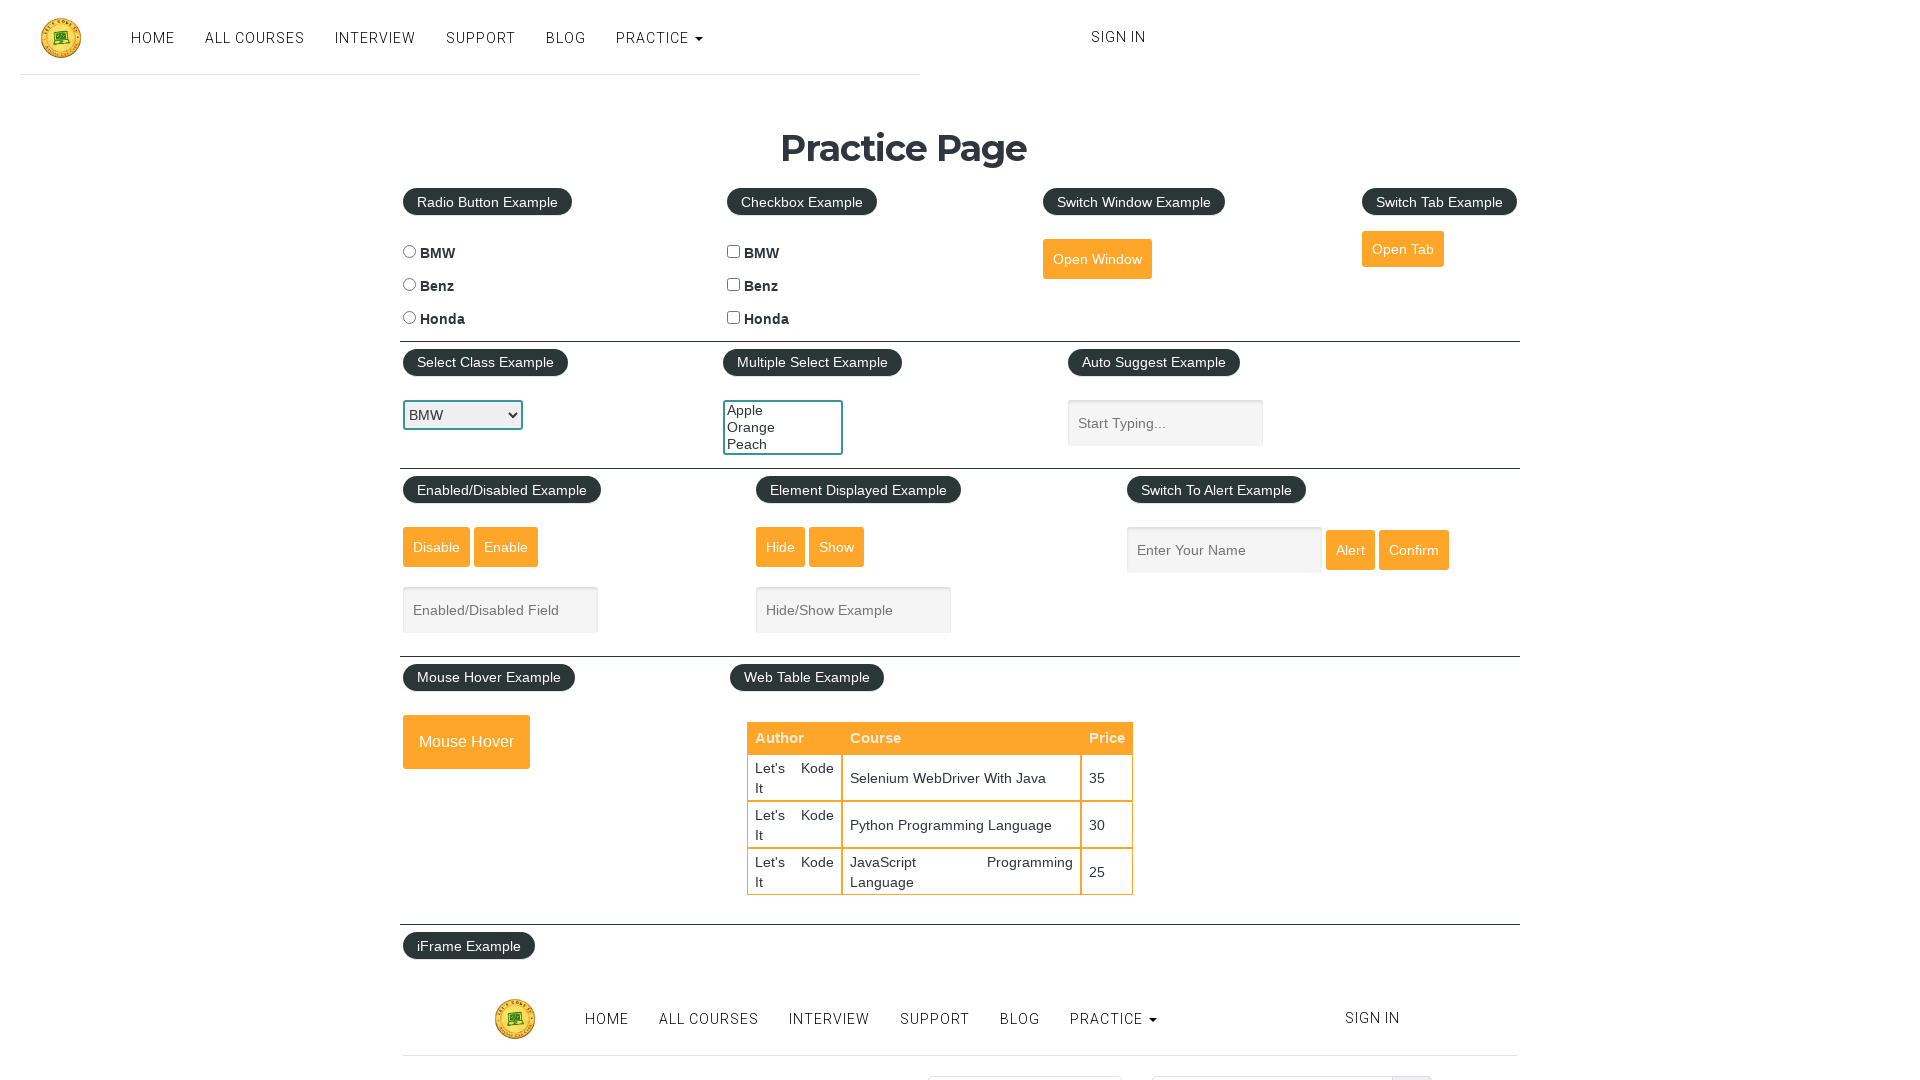